Scrapes DuckDuckGo homepage to extract the page title and count the number of links on the page

Starting URL: https://duckduckgo.com/

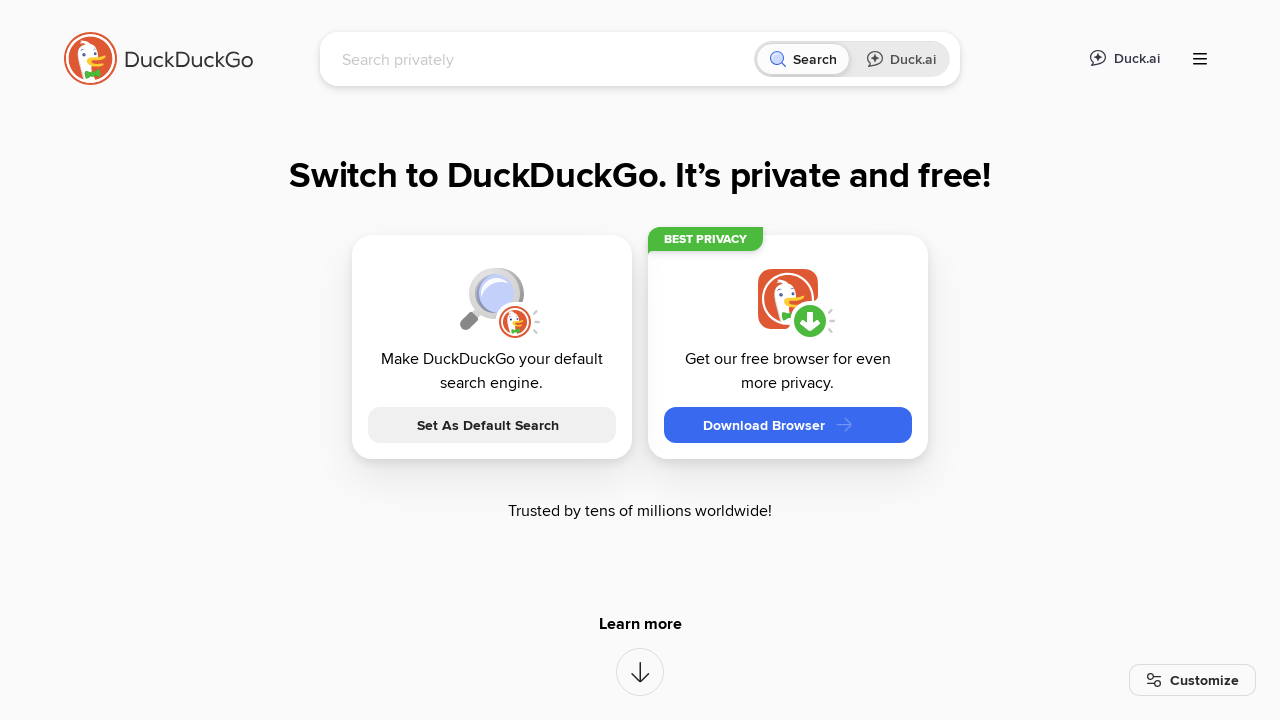

Retrieved page title from DuckDuckGo homepage
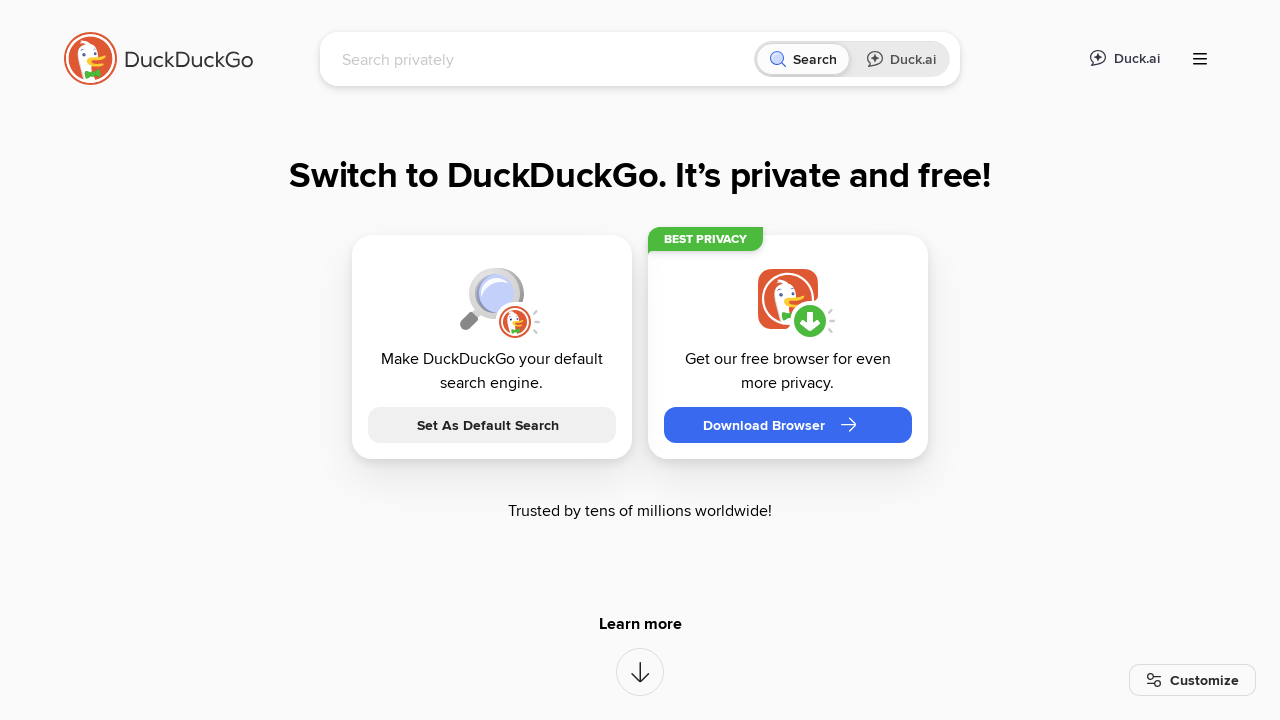

Located all links on the page
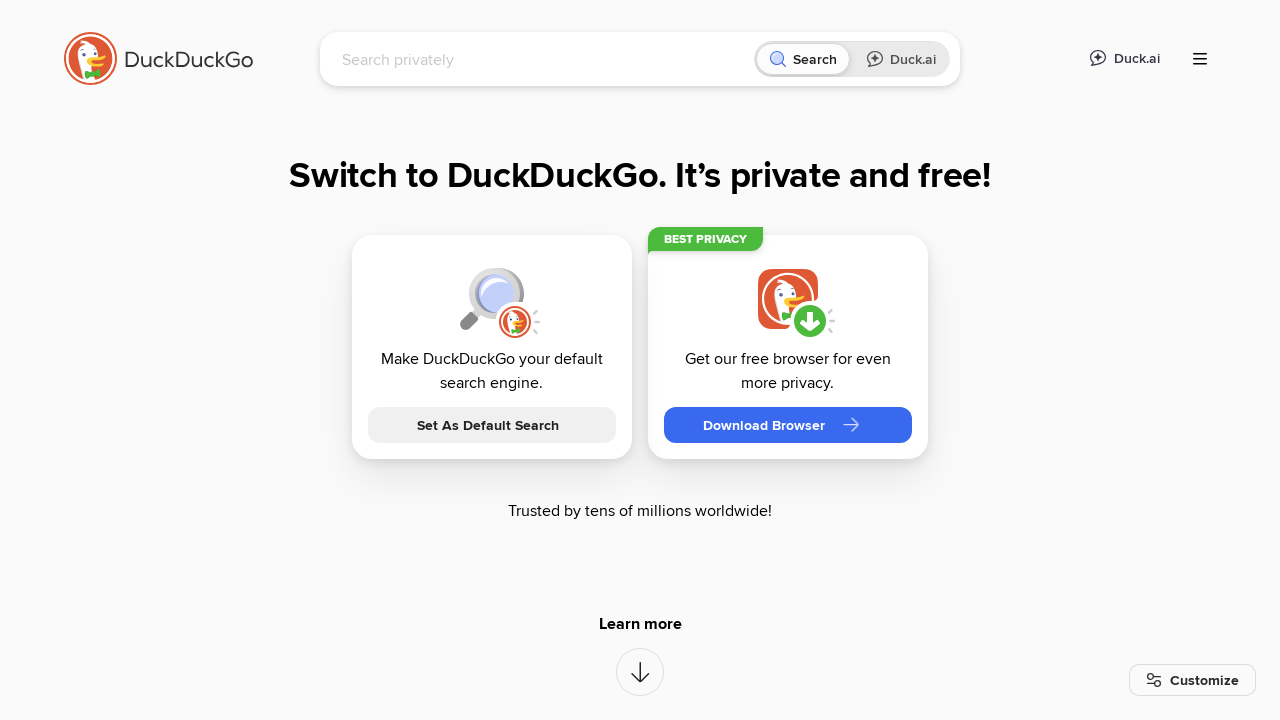

Stored results: title='DuckDuckGo - Protection. Privacy. Peace of mind.', link_count=114
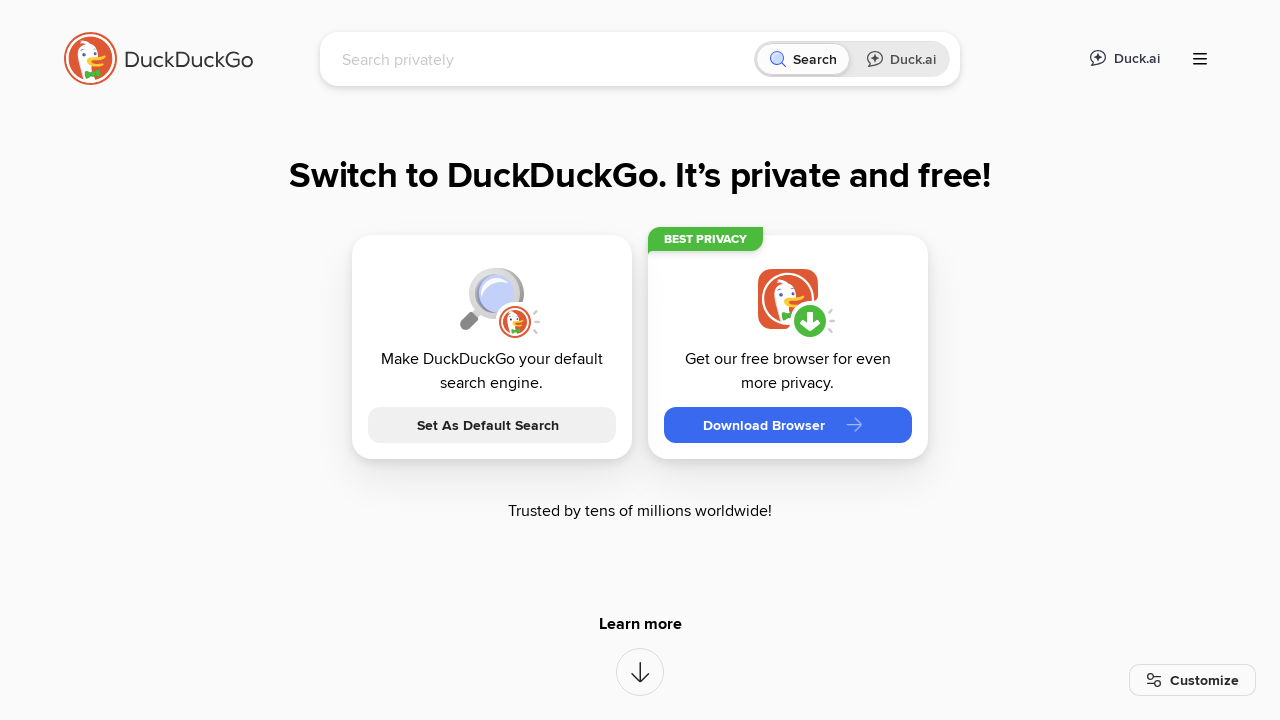

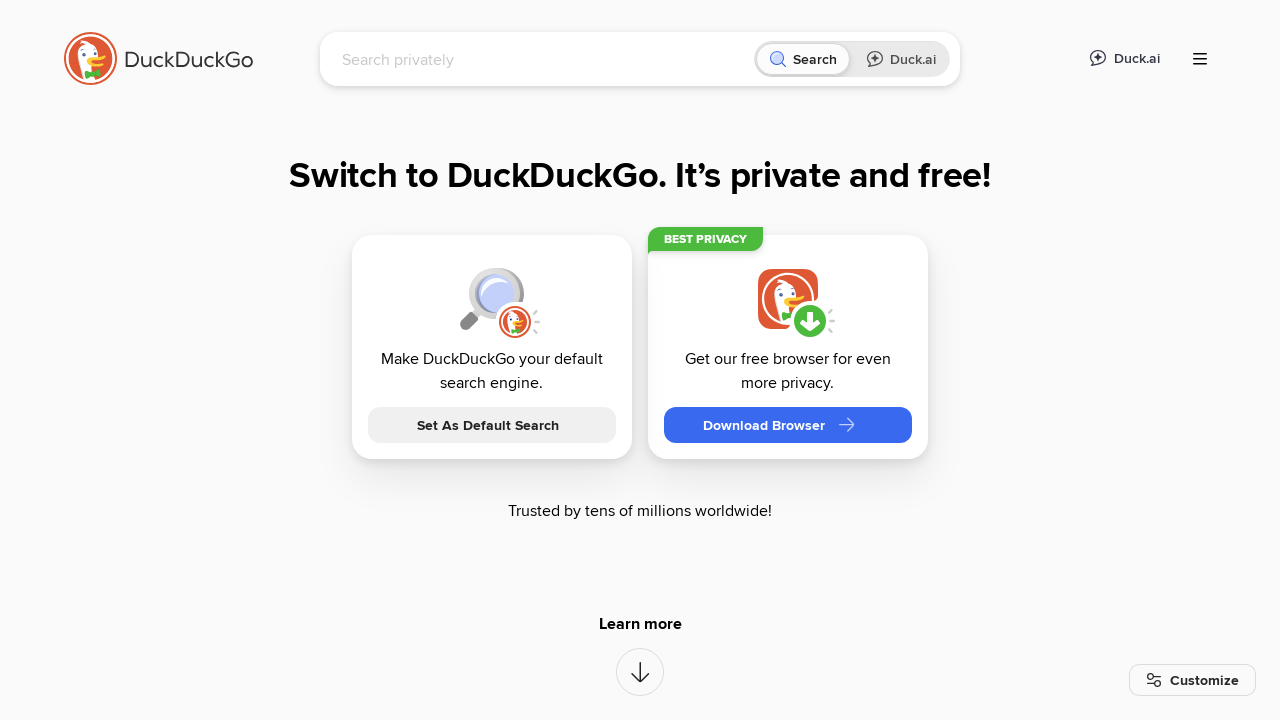